Tests various button interactions on a demo page including clicking buttons, checking enabled state, hovering to see color changes, and counting buttons

Starting URL: https://www.leafground.com/button.xhtml

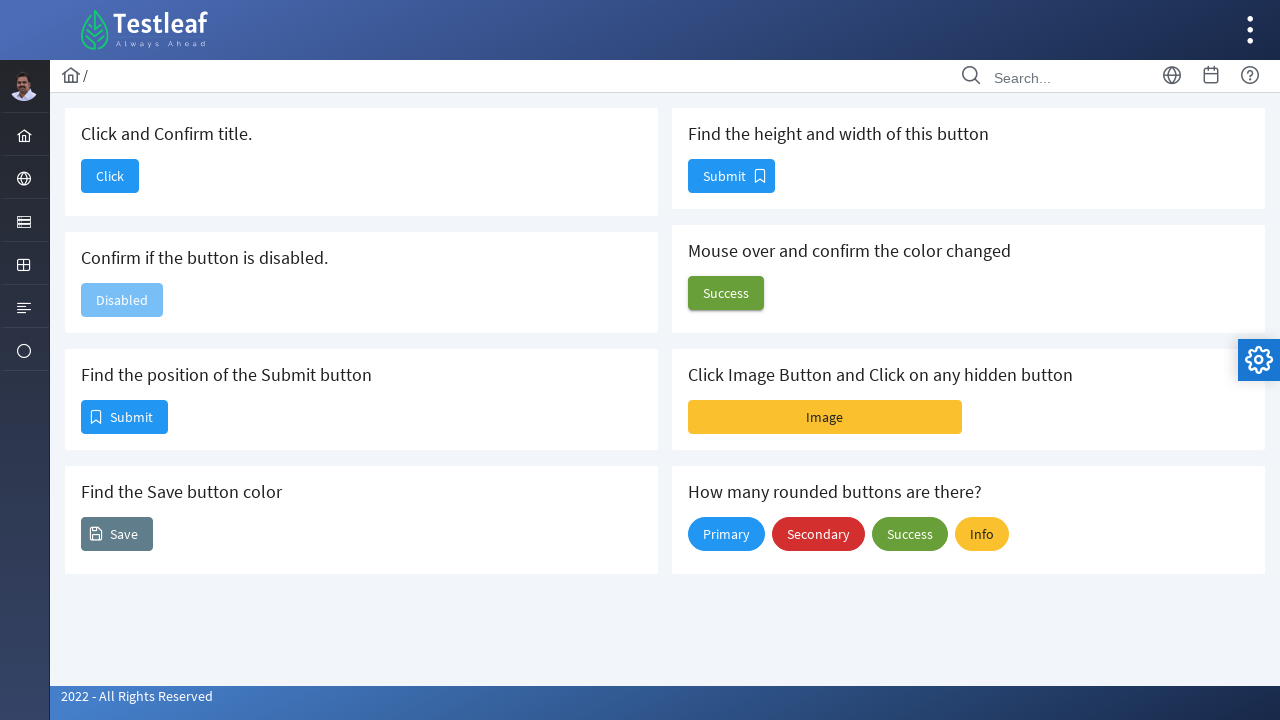

Clicked button to confirm title at (110, 176) on xpath=//h5[text()='Click and Confirm title.']/following-sibling::button[@aria-di
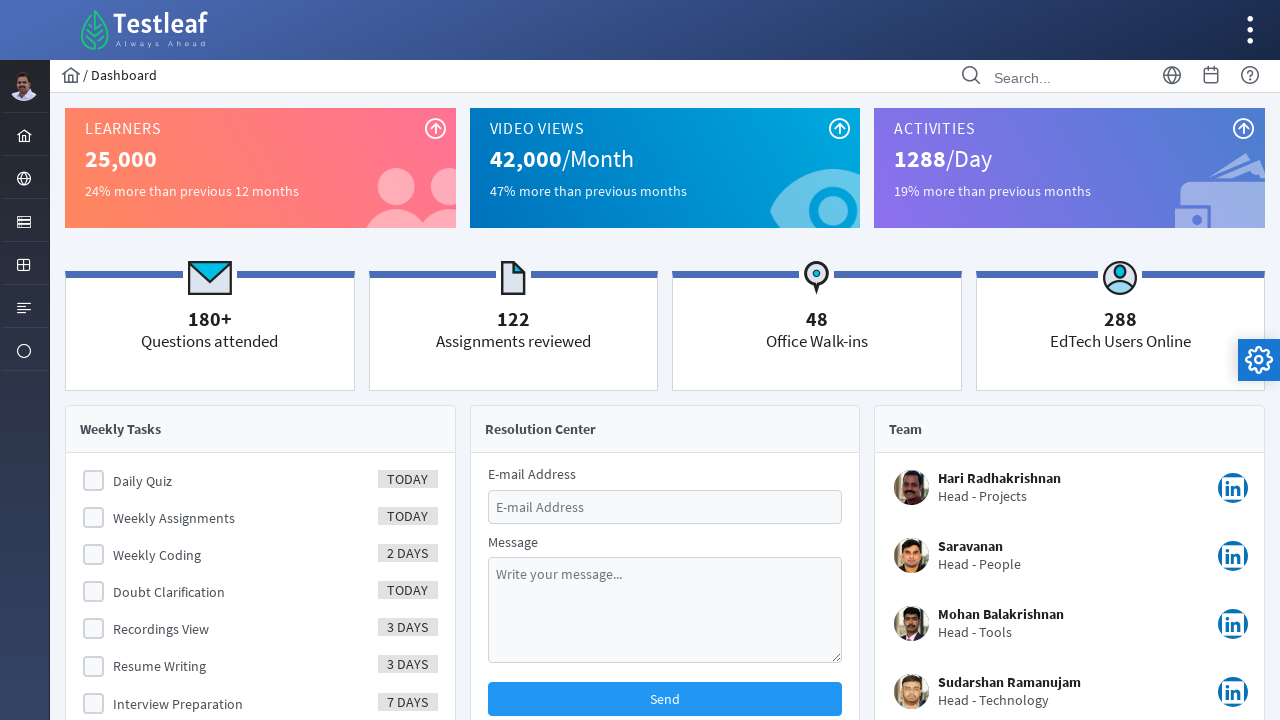

Clicked Element menu at (24, 220) on xpath=//span[text()='Element']/ancestor::a
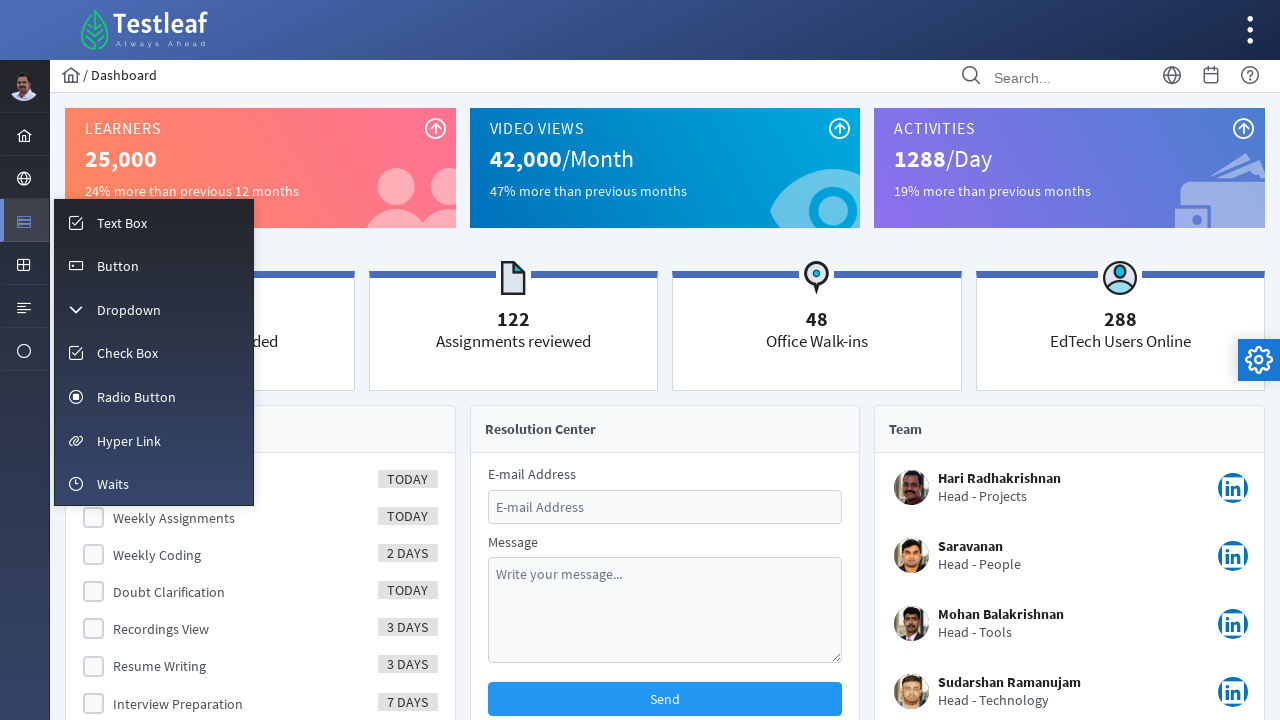

Clicked Button link to navigate back to button page at (154, 265) on xpath=//span[text()='Element']/following::a[@href='/button.xhtml']
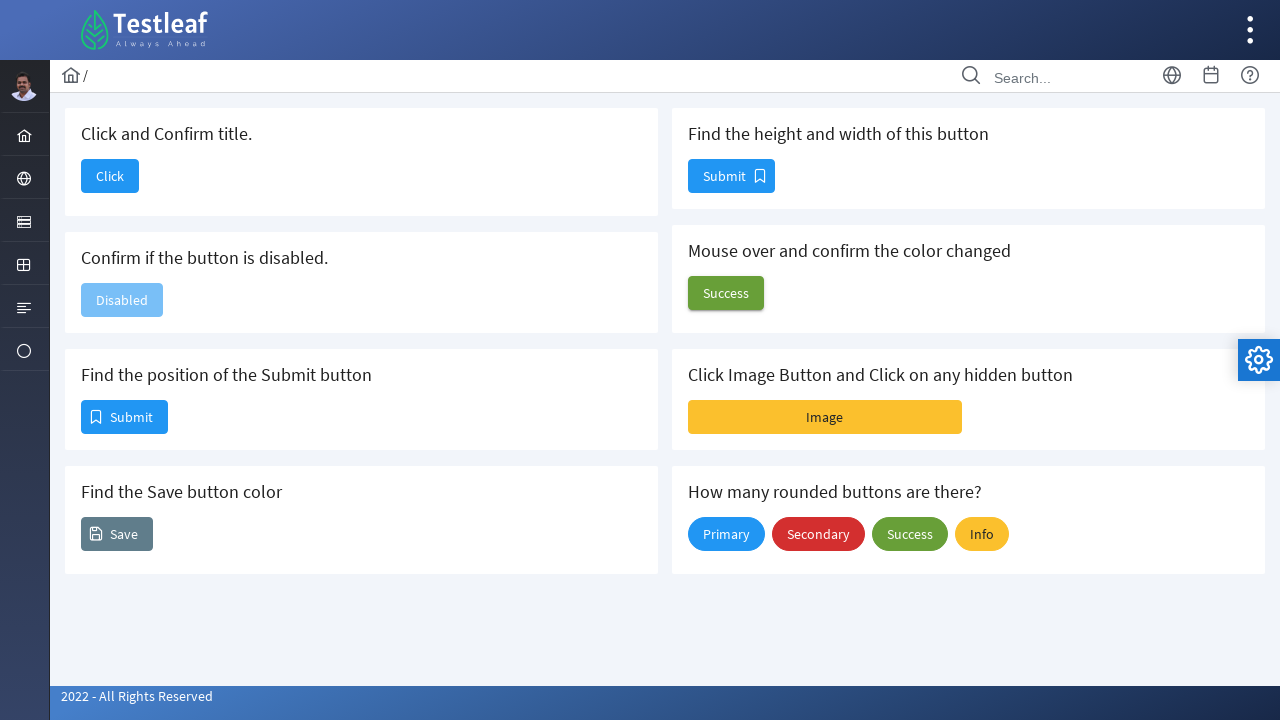

Located button to check enabled state
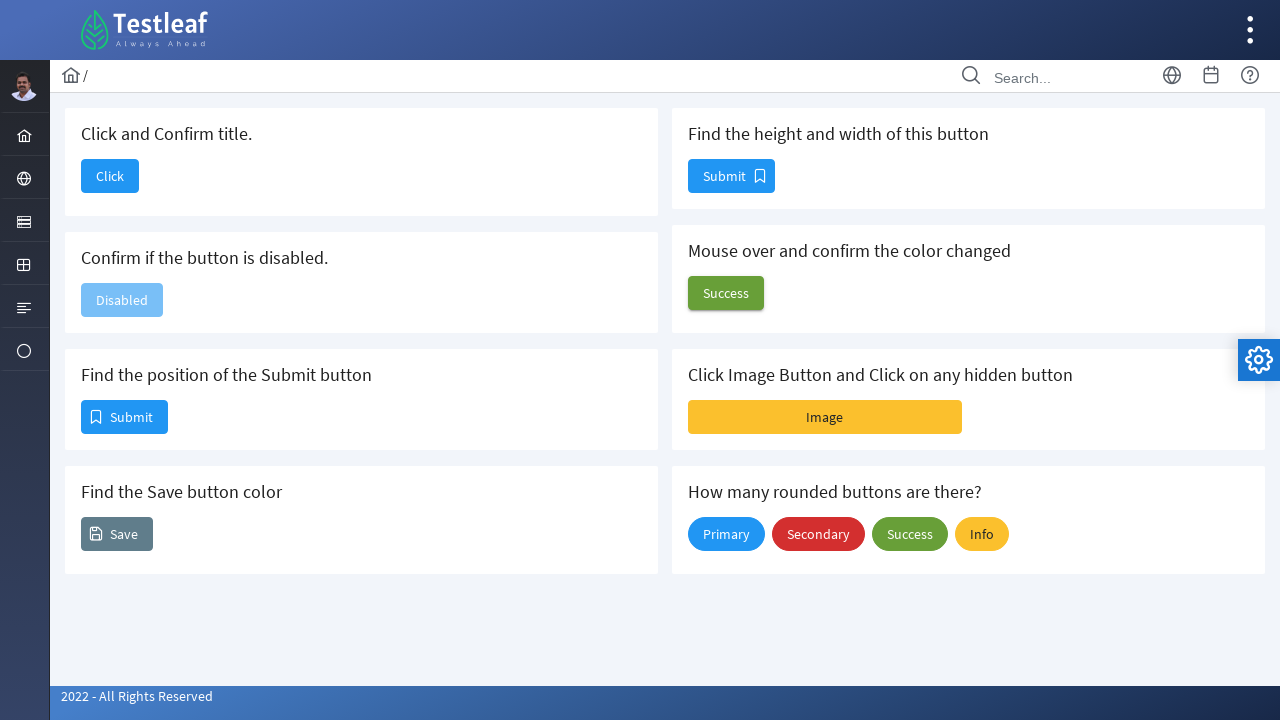

Checked button enabled state: False
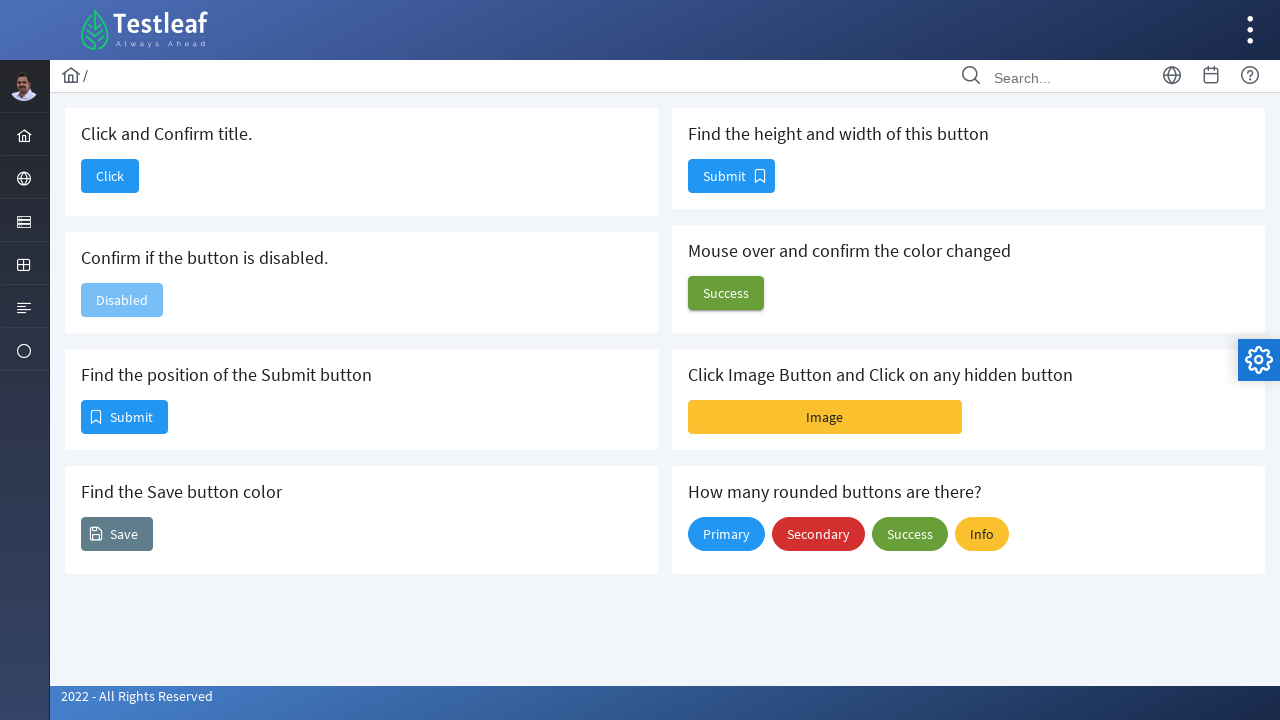

Hovered over button to trigger color change at (726, 293) on xpath=//h5[text()='Mouse over and confirm the color changed']//following::span[1
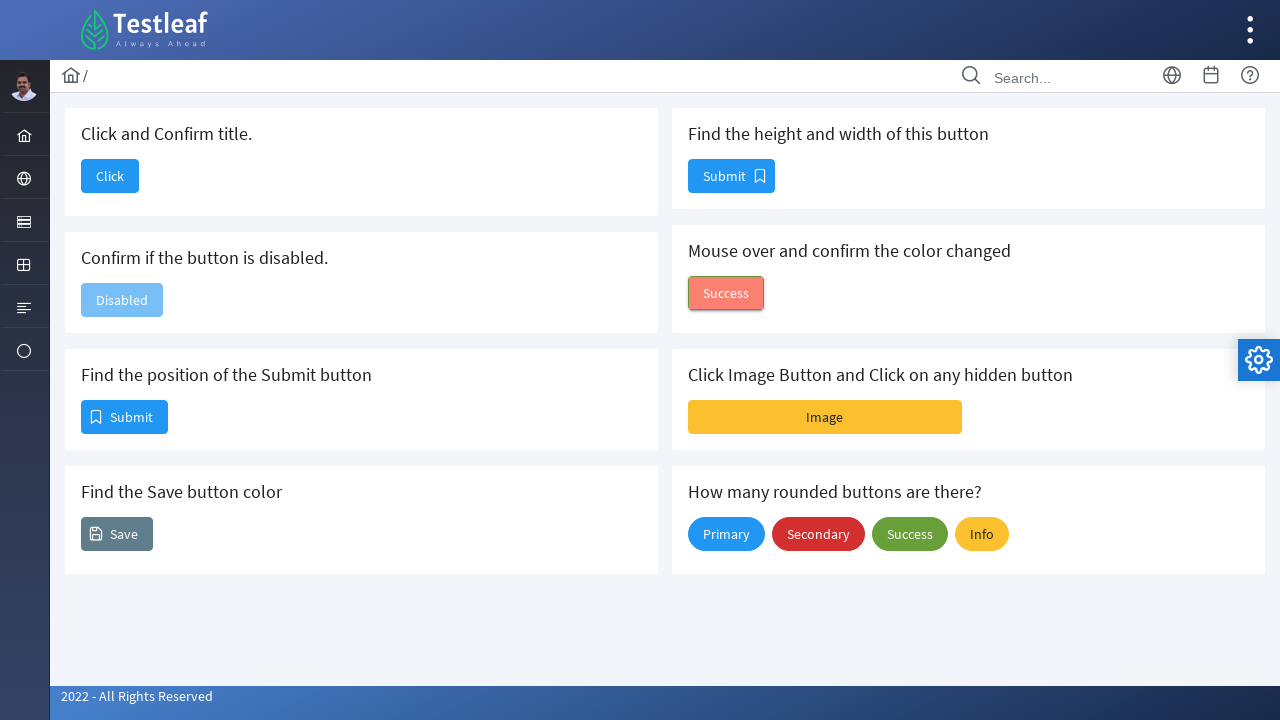

Retrieved background color after hover: rgb(250, 128, 114)
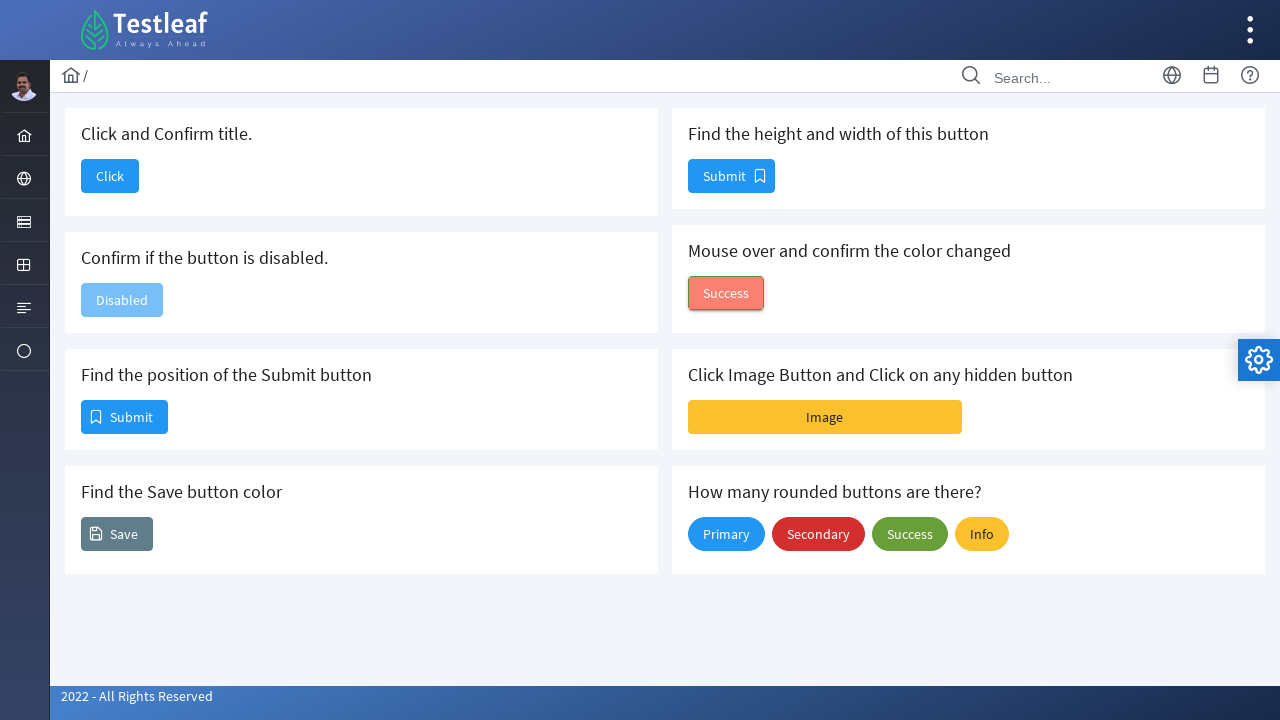

Clicked image button at (825, 417) on xpath=//h5[text()='Click Image Button and Click on any hidden button']//followin
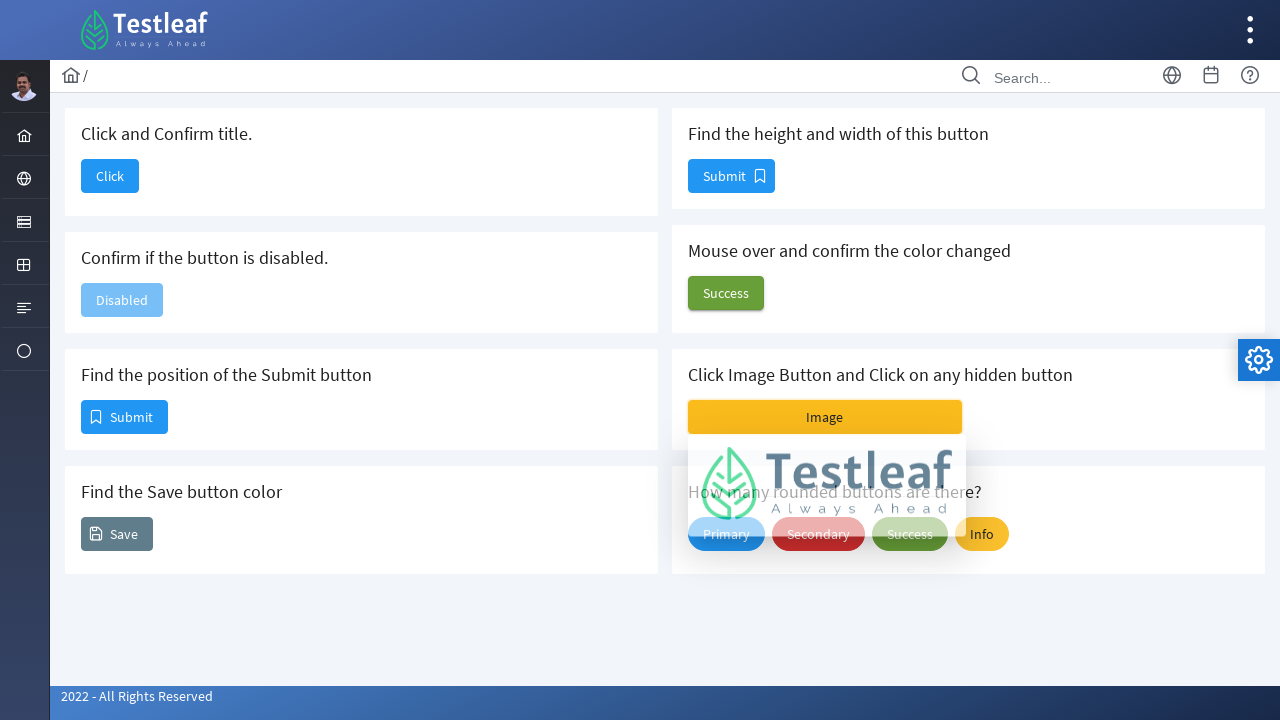

Located rounded buttons section
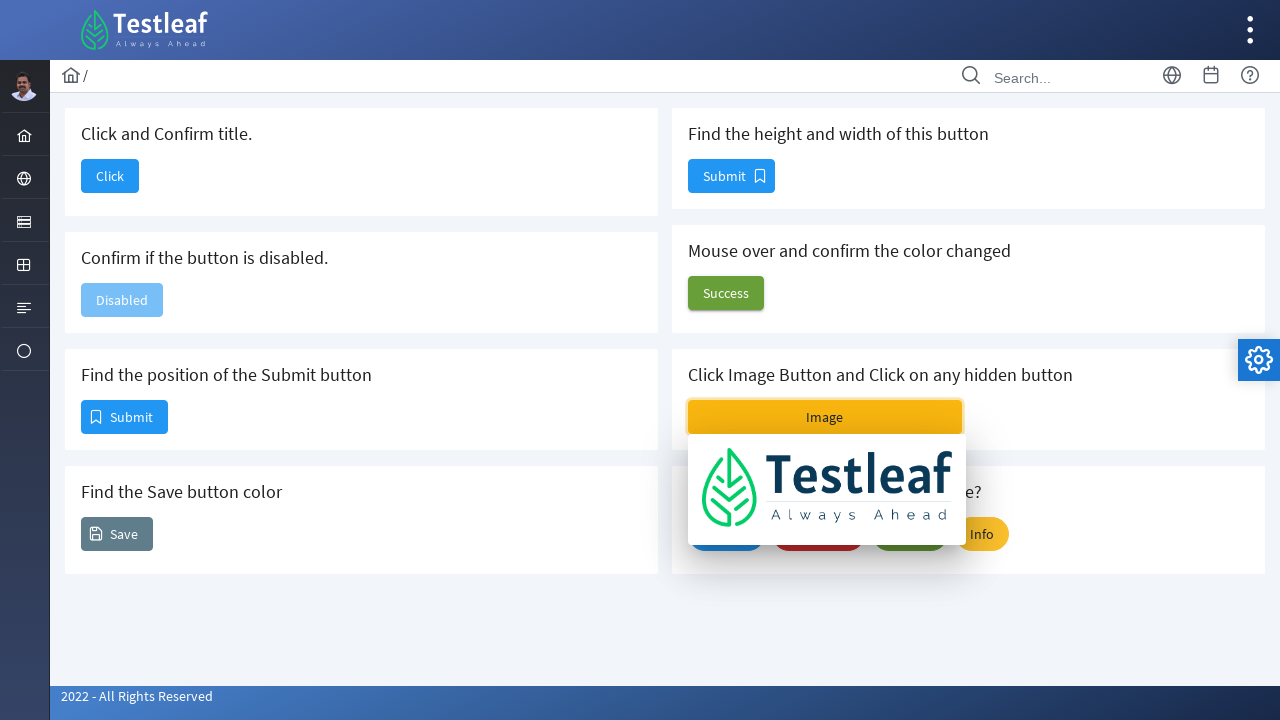

Counted rounded buttons: 4 total
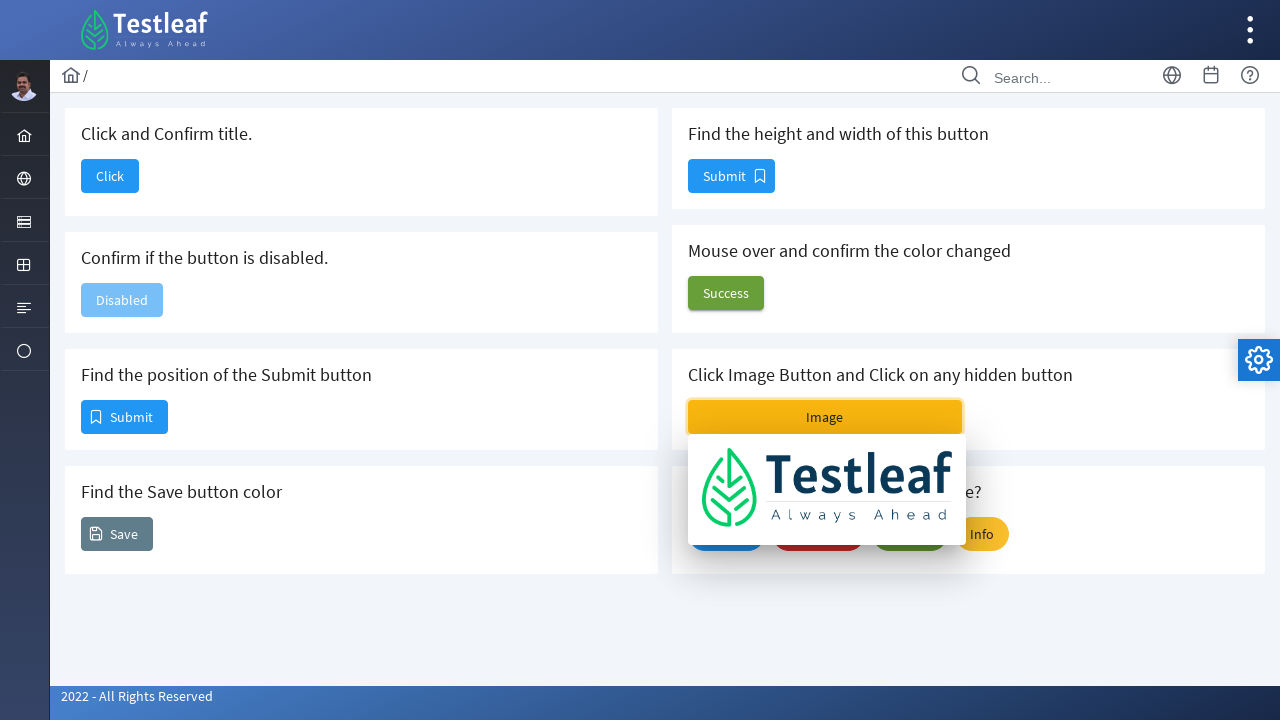

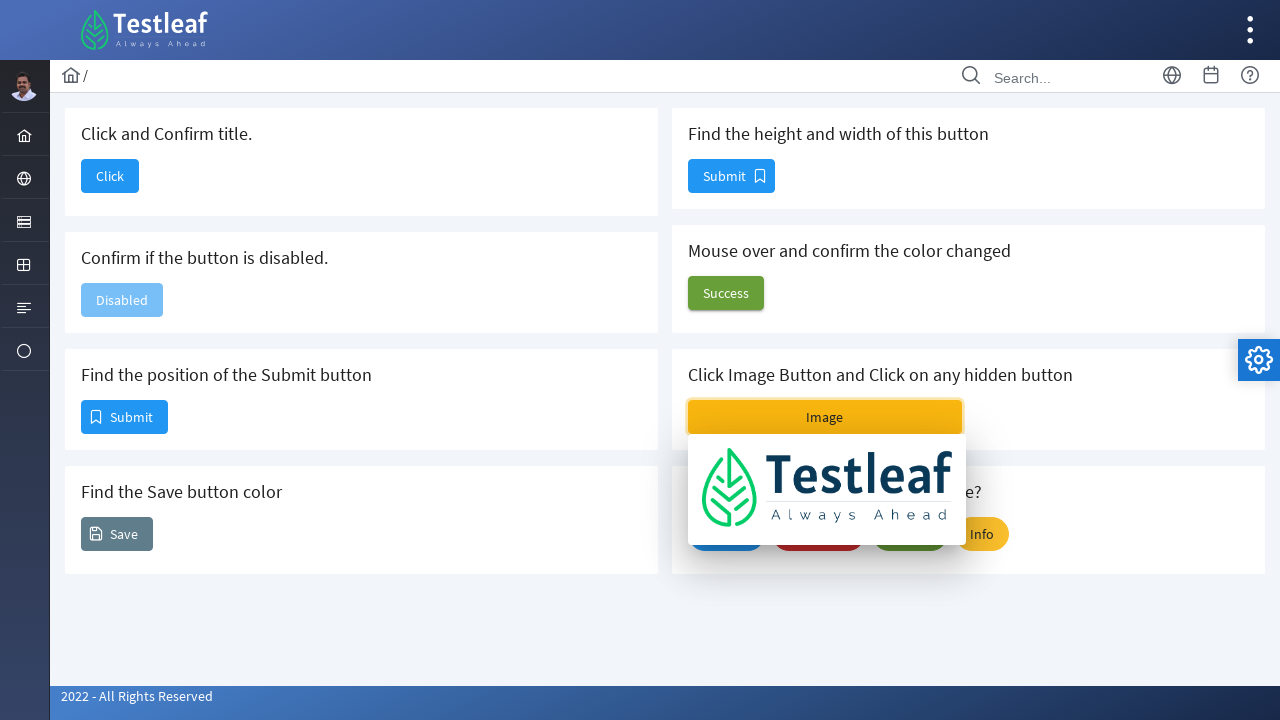